Fills out a practice form by entering first name, last name, and clicking submit button

Starting URL: https://demoqa.com/automation-practice-form

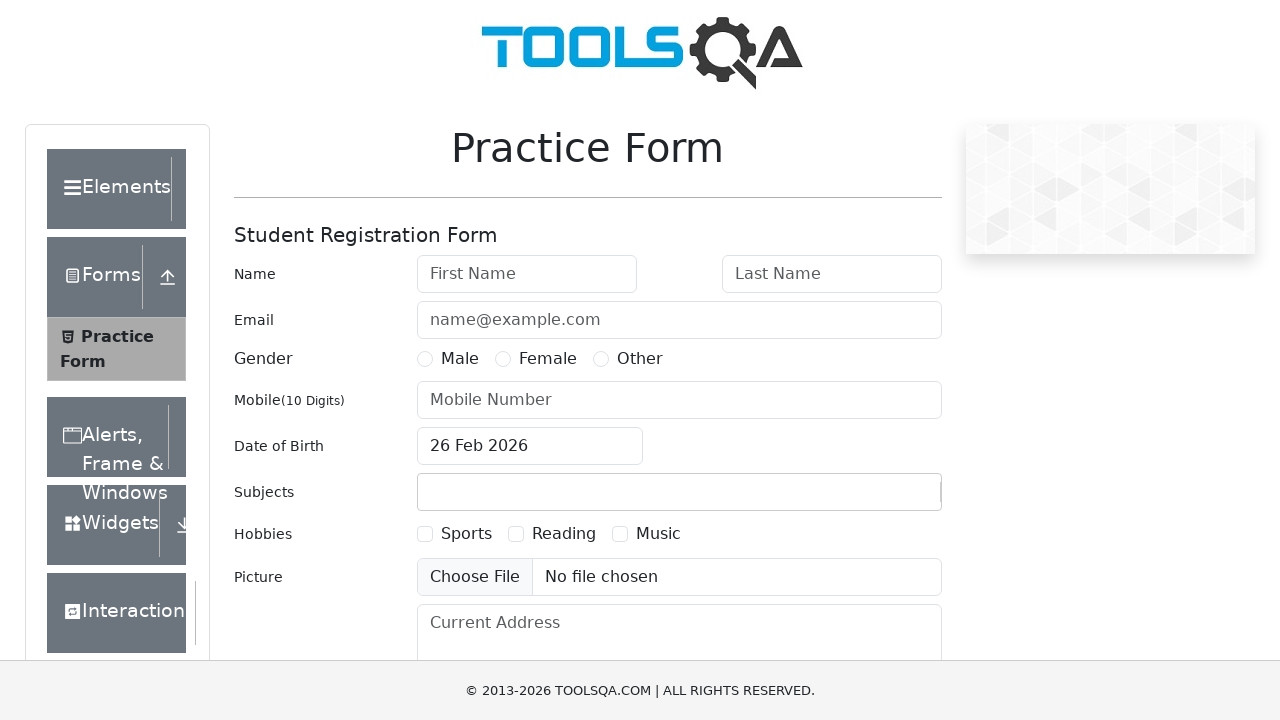

Filled first name field with 'Mpumi' on #firstName
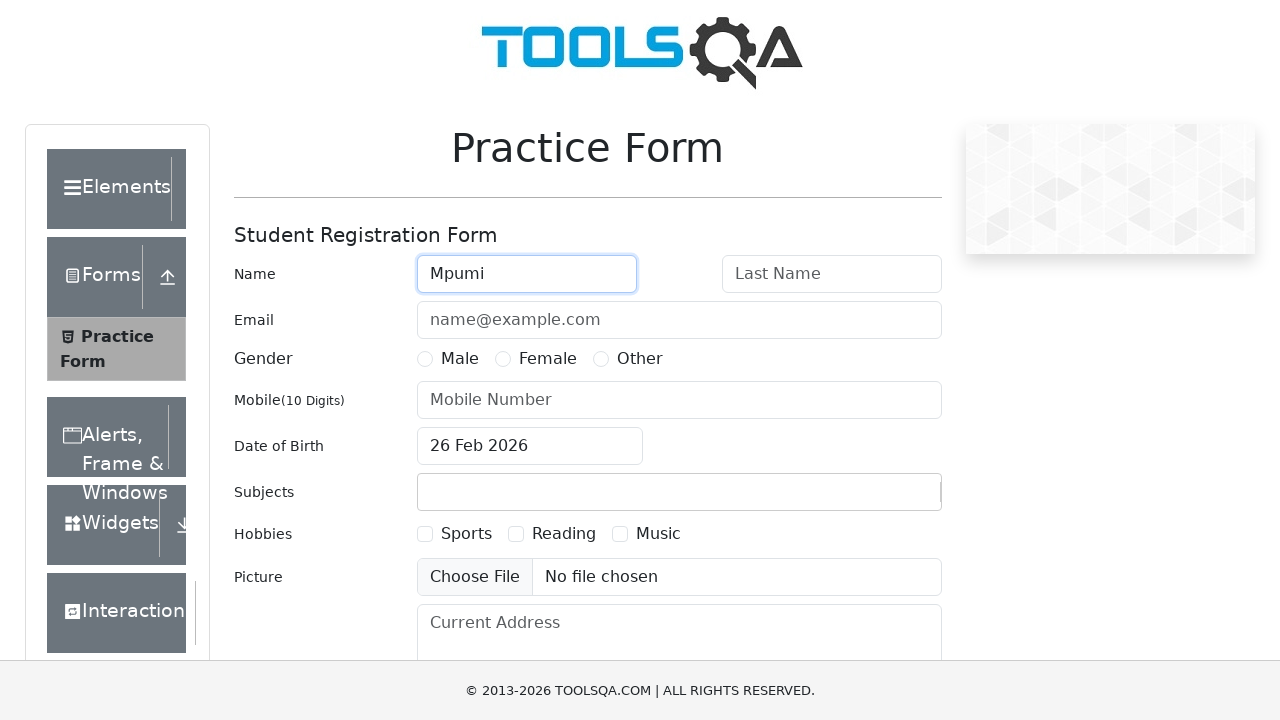

Filled last name field with 'Ntuli' on //input[@placeholder='Last Name']
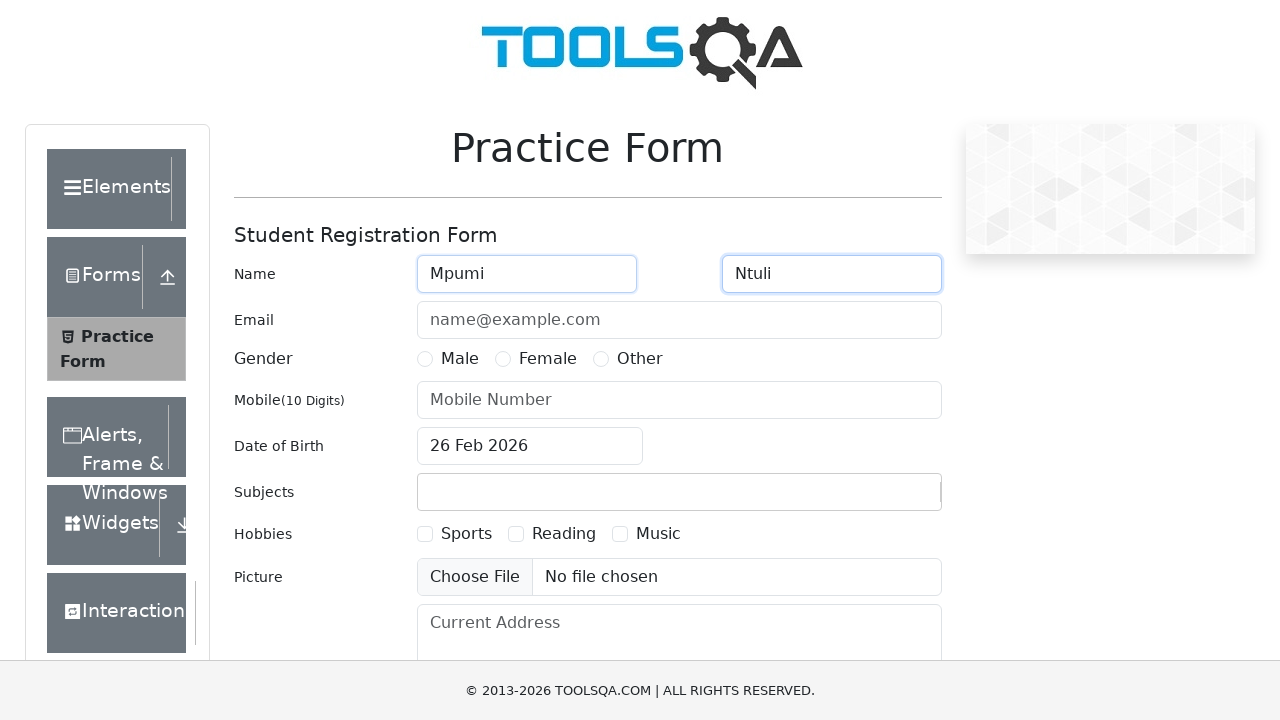

Clicked submit button to submit practice form at (885, 499) on #submit
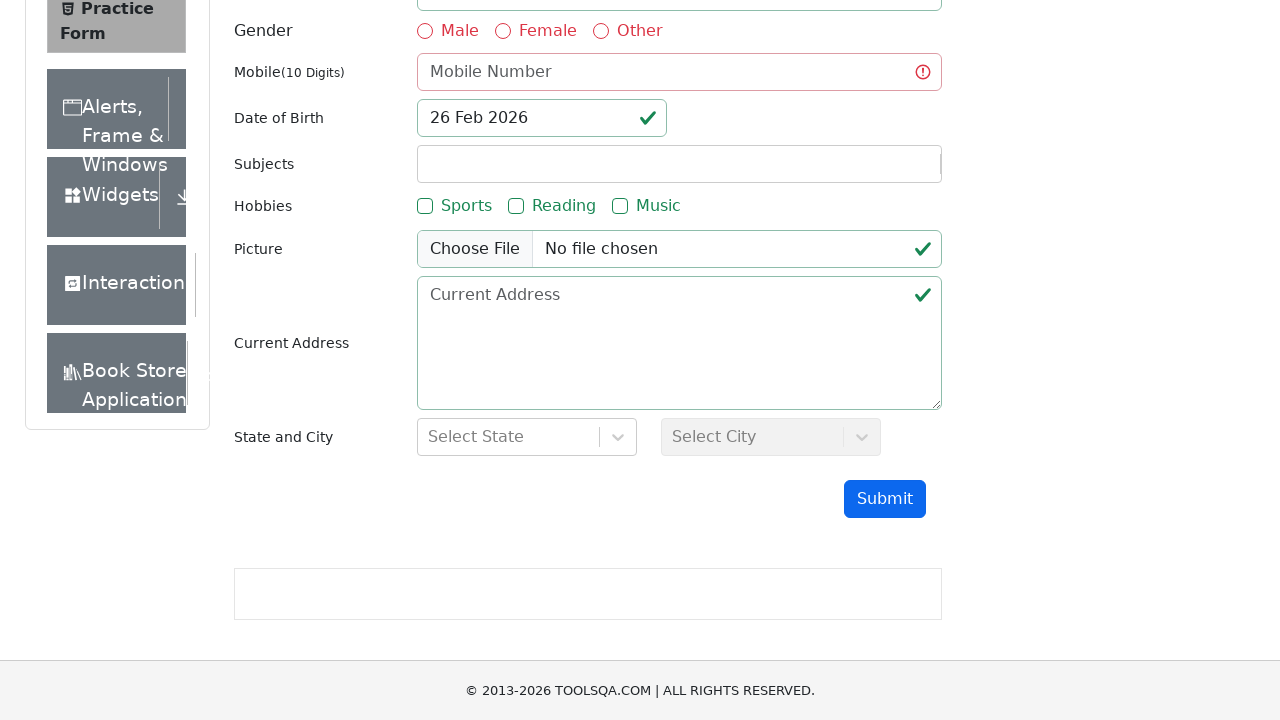

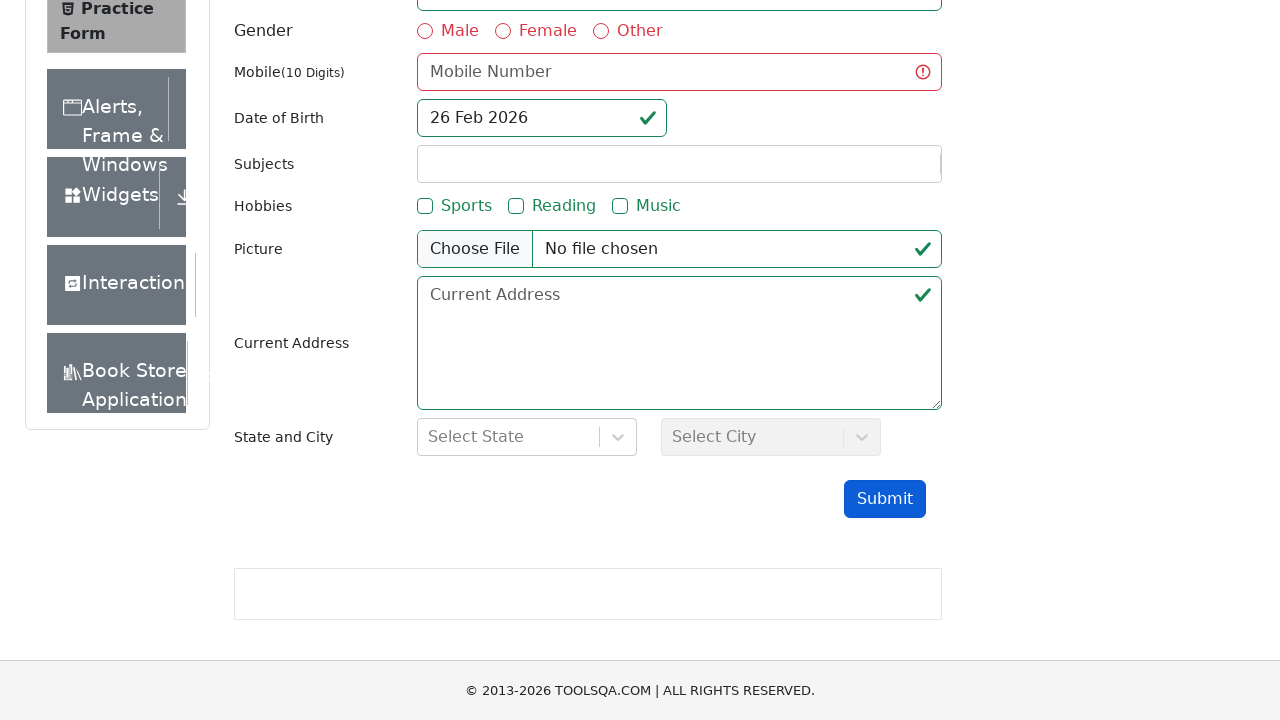